Tests JavaScript alert handling by navigating to the JavaScript Alerts page, triggering a JS Prompt alert, entering text into it, and accepting the alert.

Starting URL: http://the-internet.herokuapp.com/

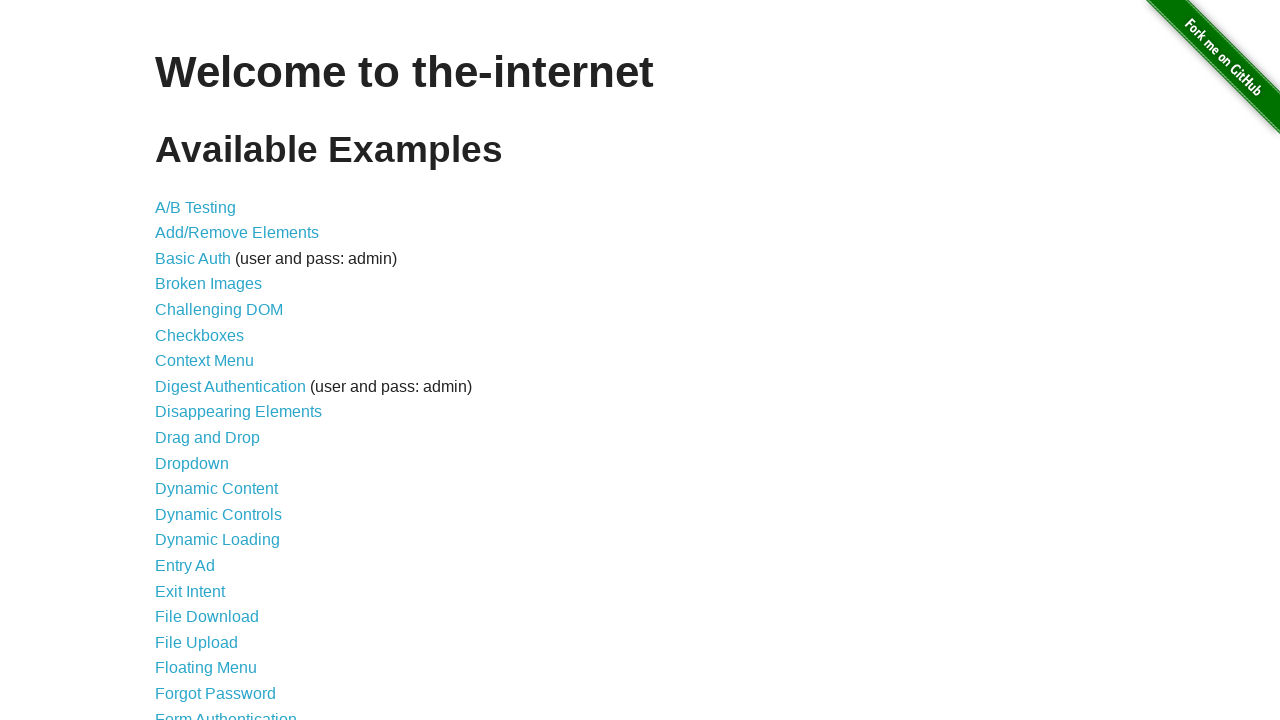

Clicked on JavaScript Alerts link at (214, 361) on xpath=//a[text()='JavaScript Alerts']
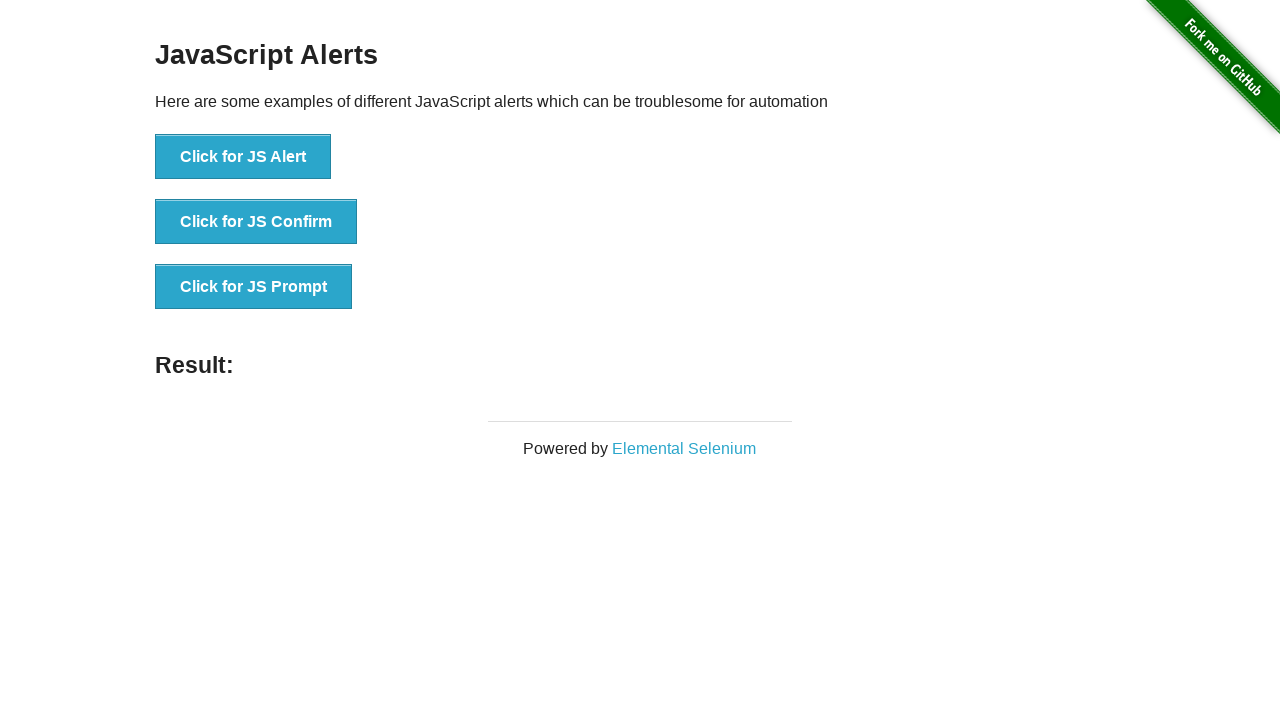

Set up dialog handler to accept prompt with text 'Hello JS Alert'
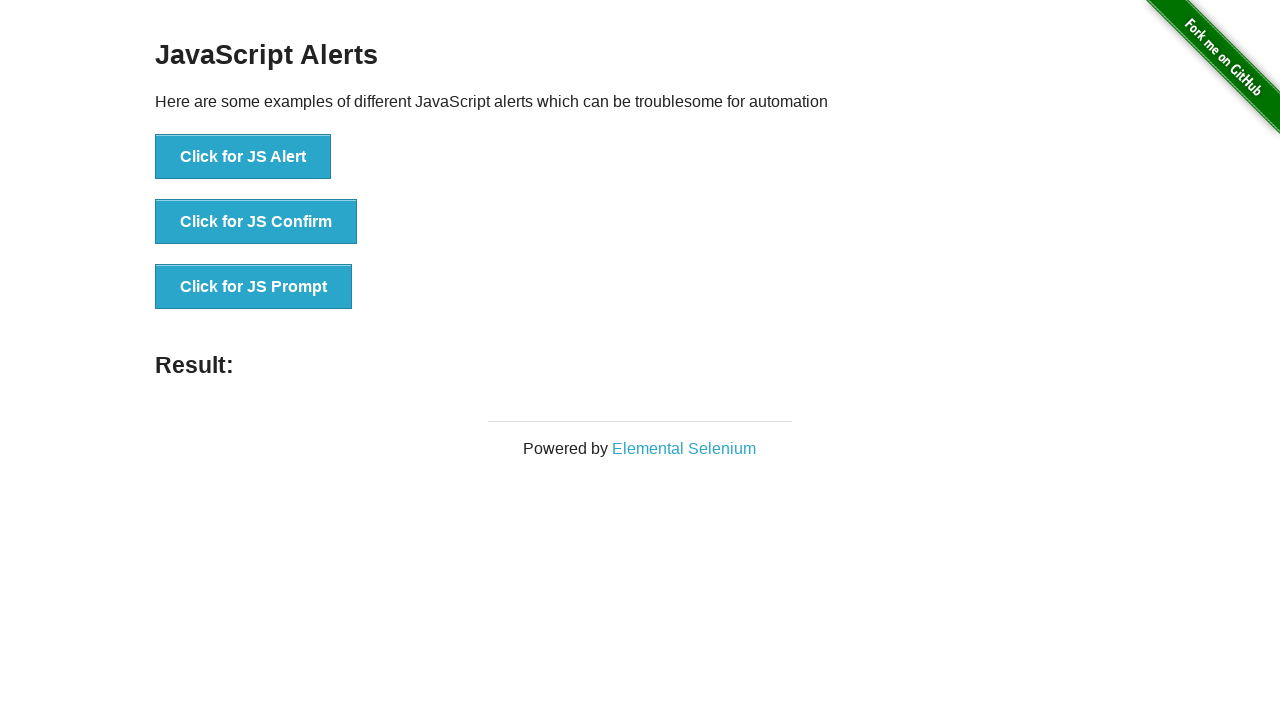

Clicked button to trigger JS Prompt alert at (254, 287) on xpath=//button[text()='Click for JS Prompt']
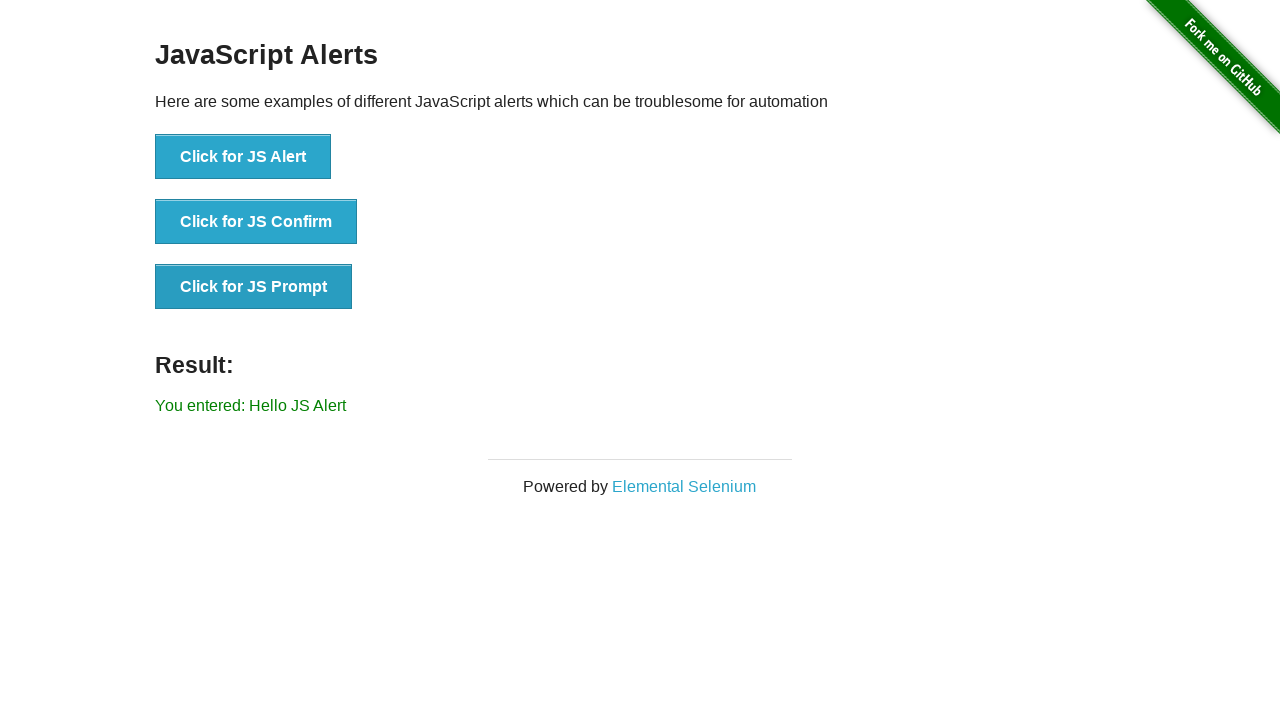

Result element appeared confirming prompt was handled
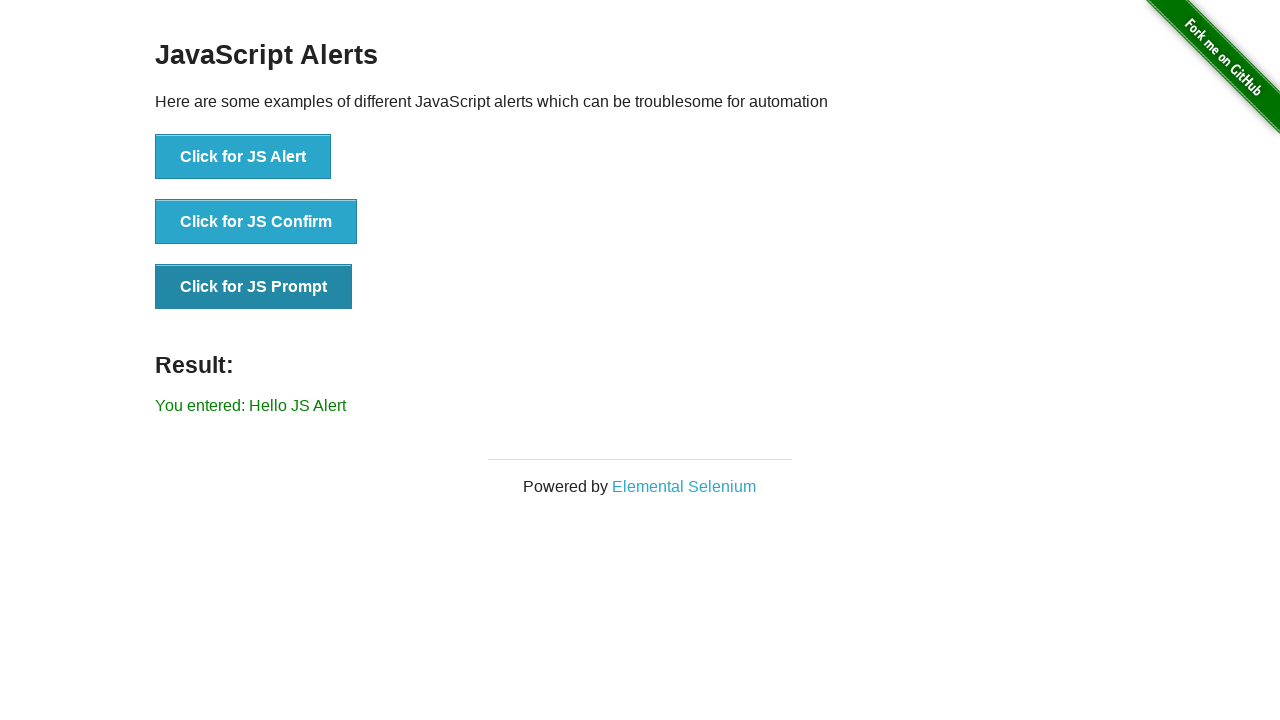

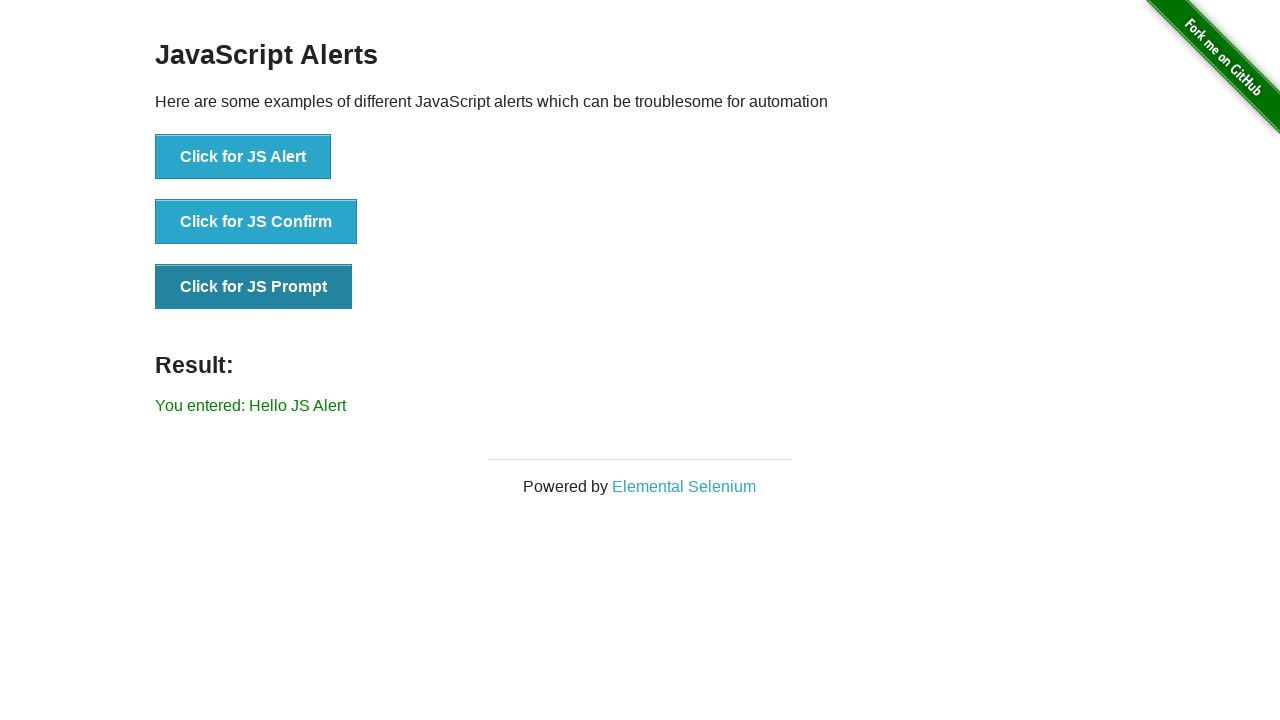